Tests form submission by clicking submit button and verifying the success page

Starting URL: https://bonigarcia.dev/selenium-webdriver-java/web-form.html

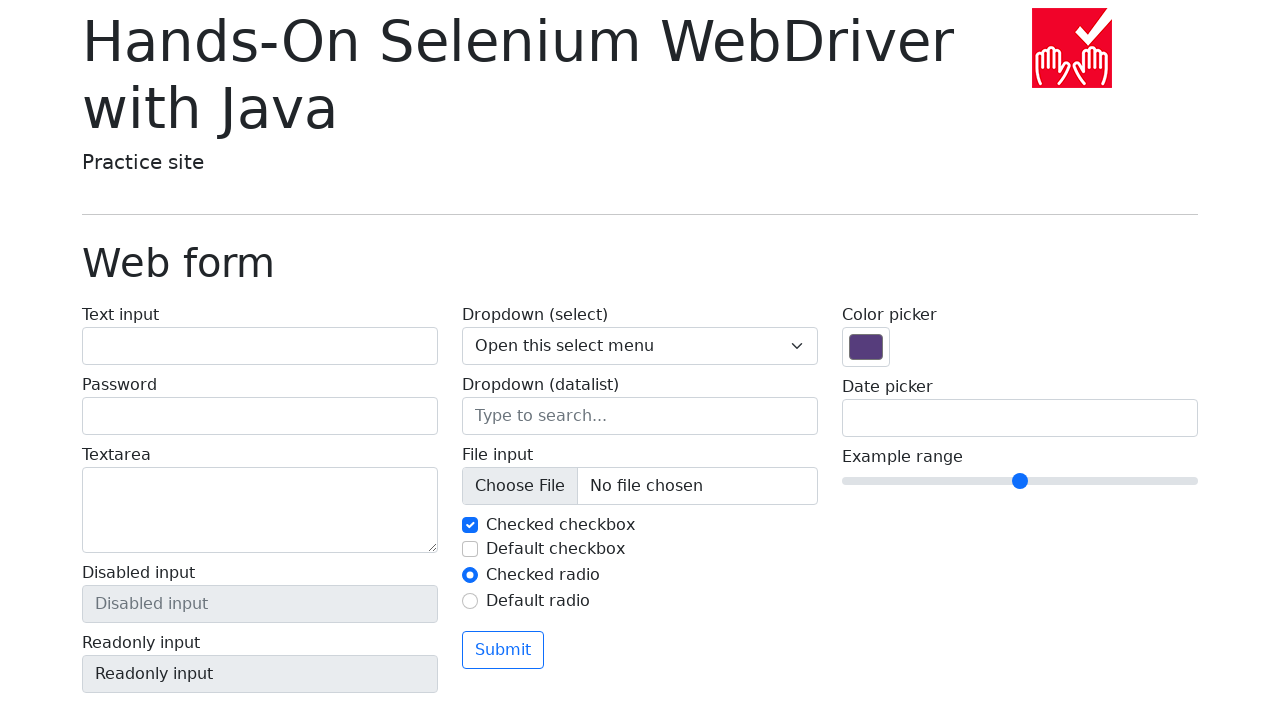

Clicked submit button on web form at (503, 650) on button[type='submit']
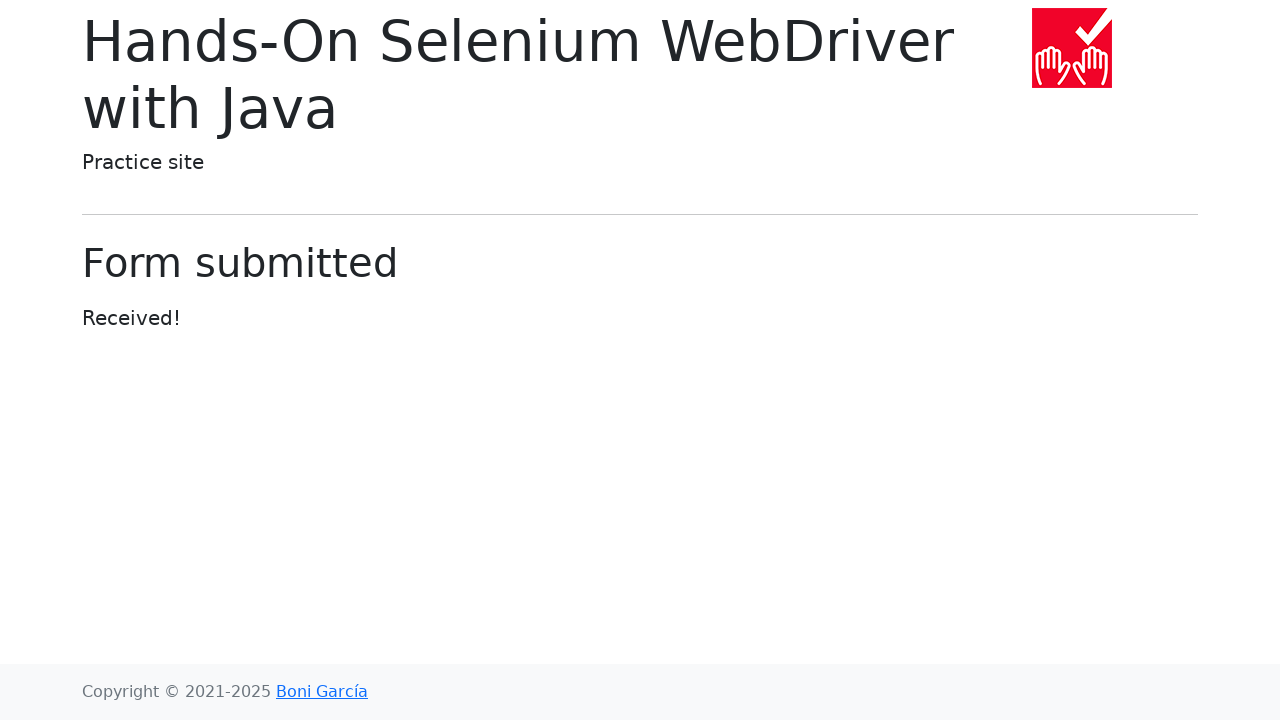

Waited for form submission success page to load
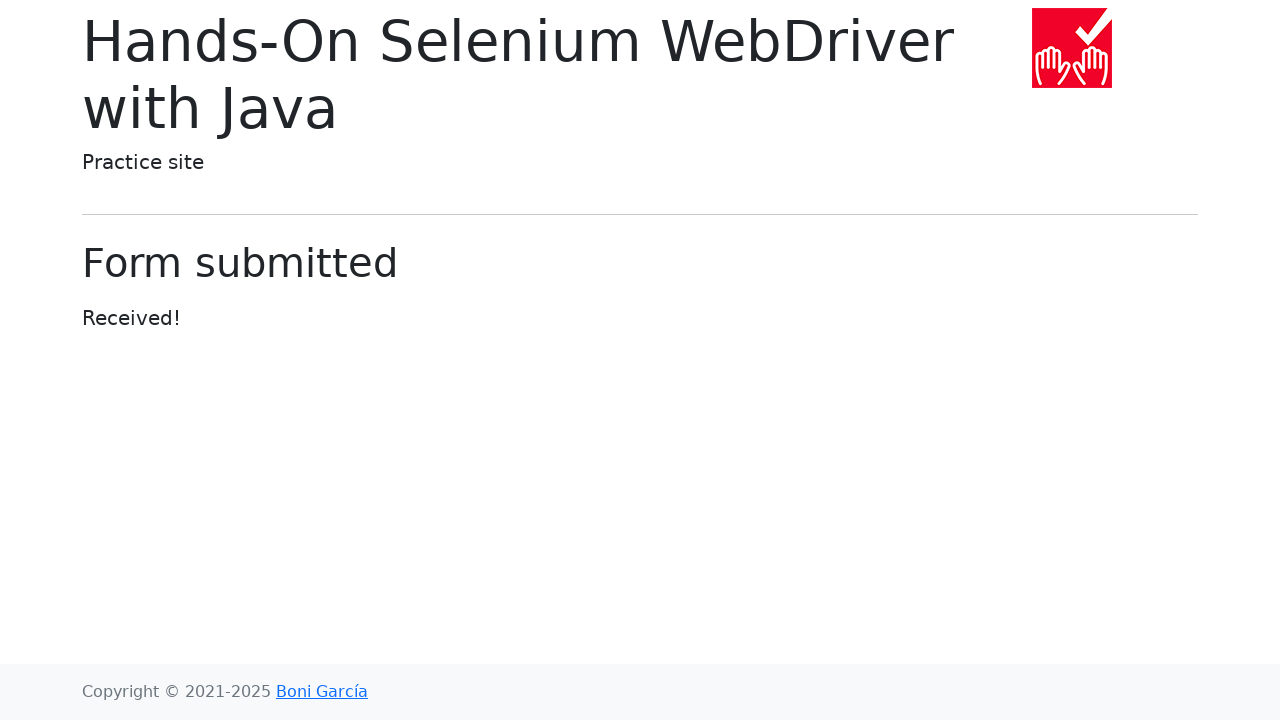

Retrieved success message text from page
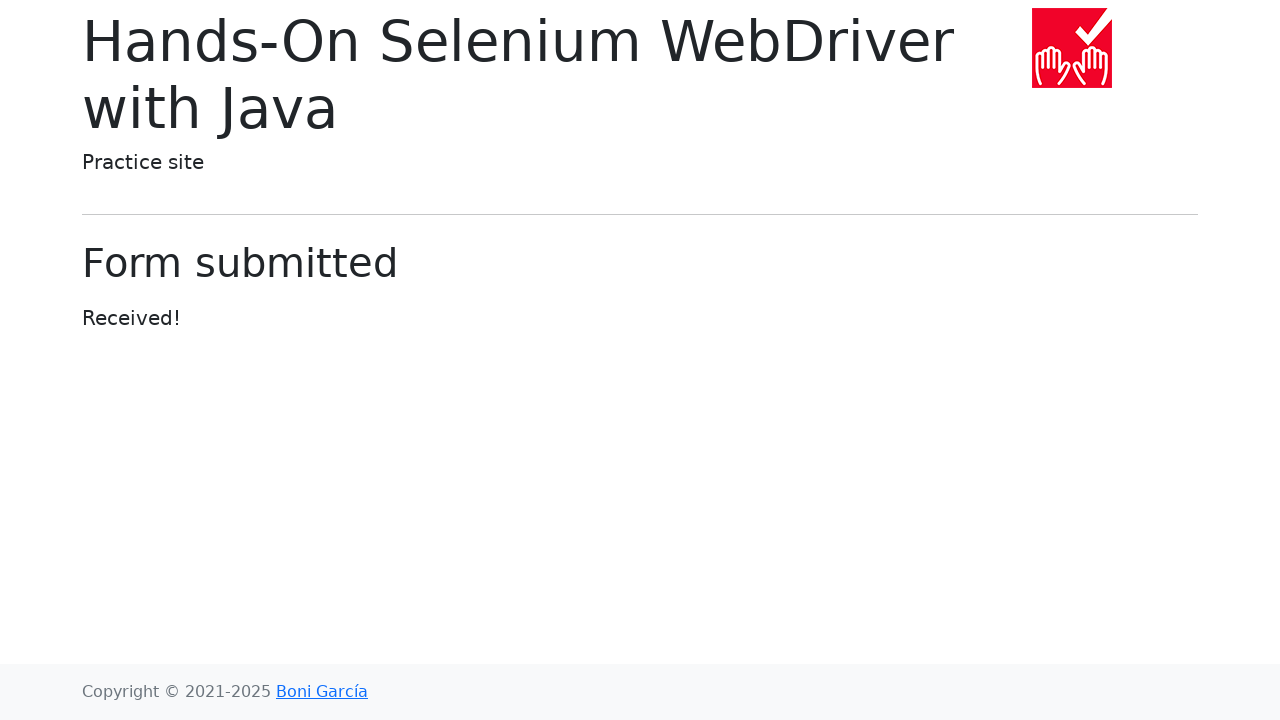

Verified success message 'Form submitted' is displayed
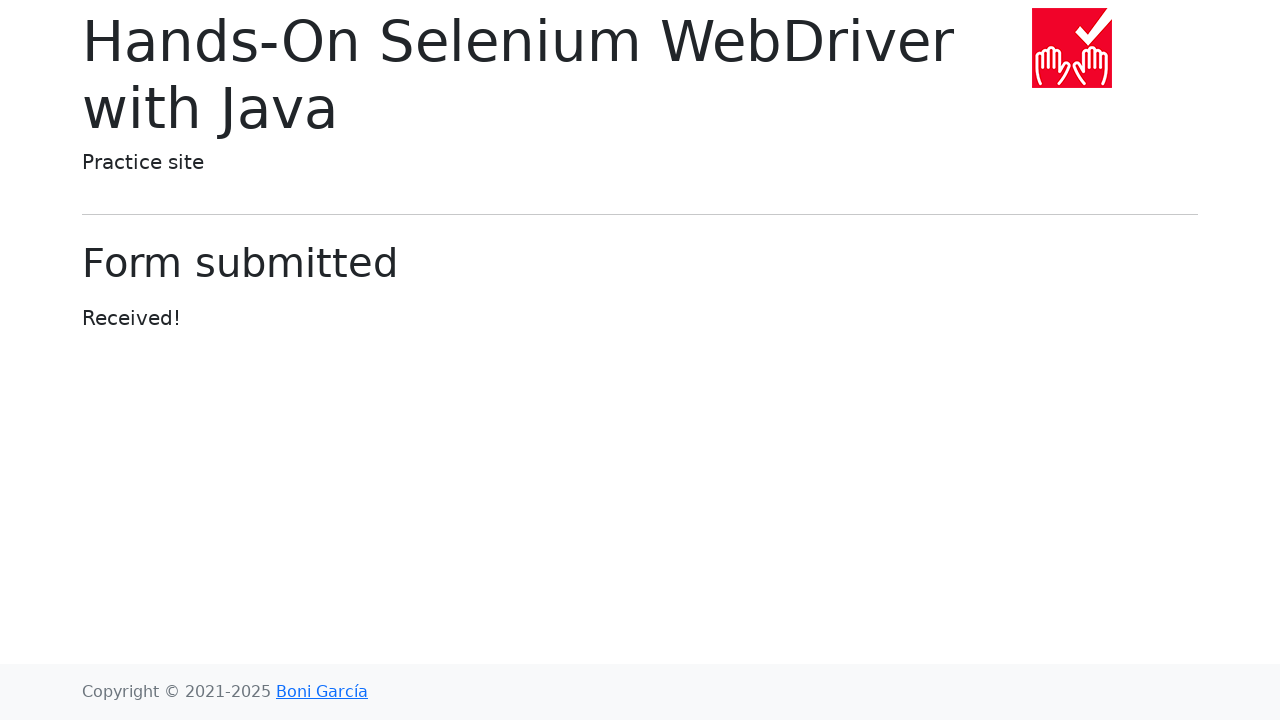

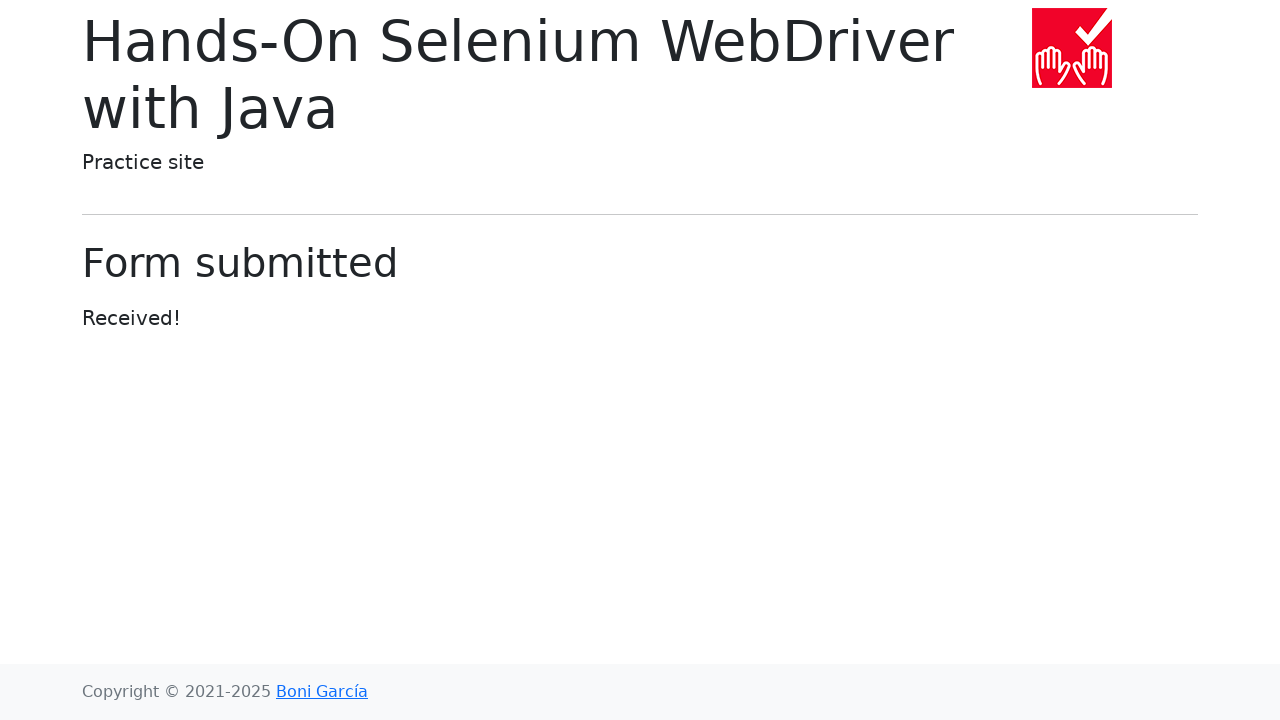